Tests removing completed items when clicking the Clear completed button

Starting URL: https://demo.playwright.dev/todomvc

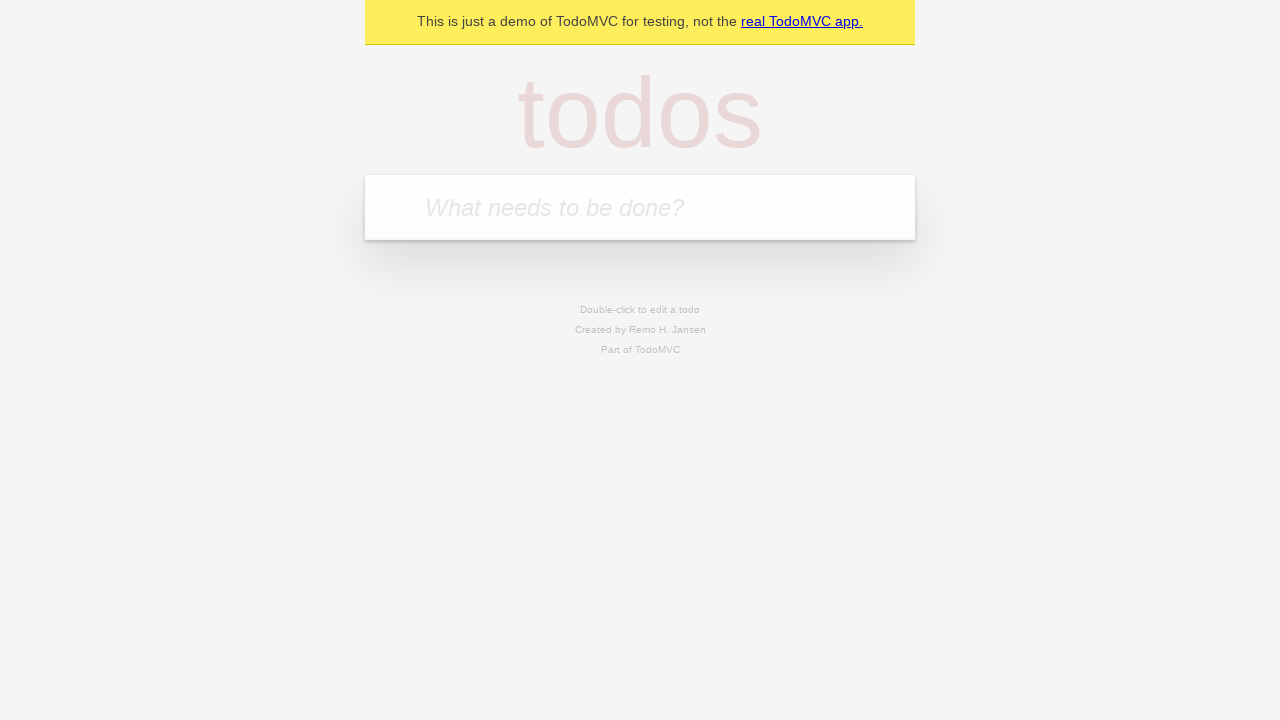

Filled todo input with 'buy some cheese' on internal:attr=[placeholder="What needs to be done?"i]
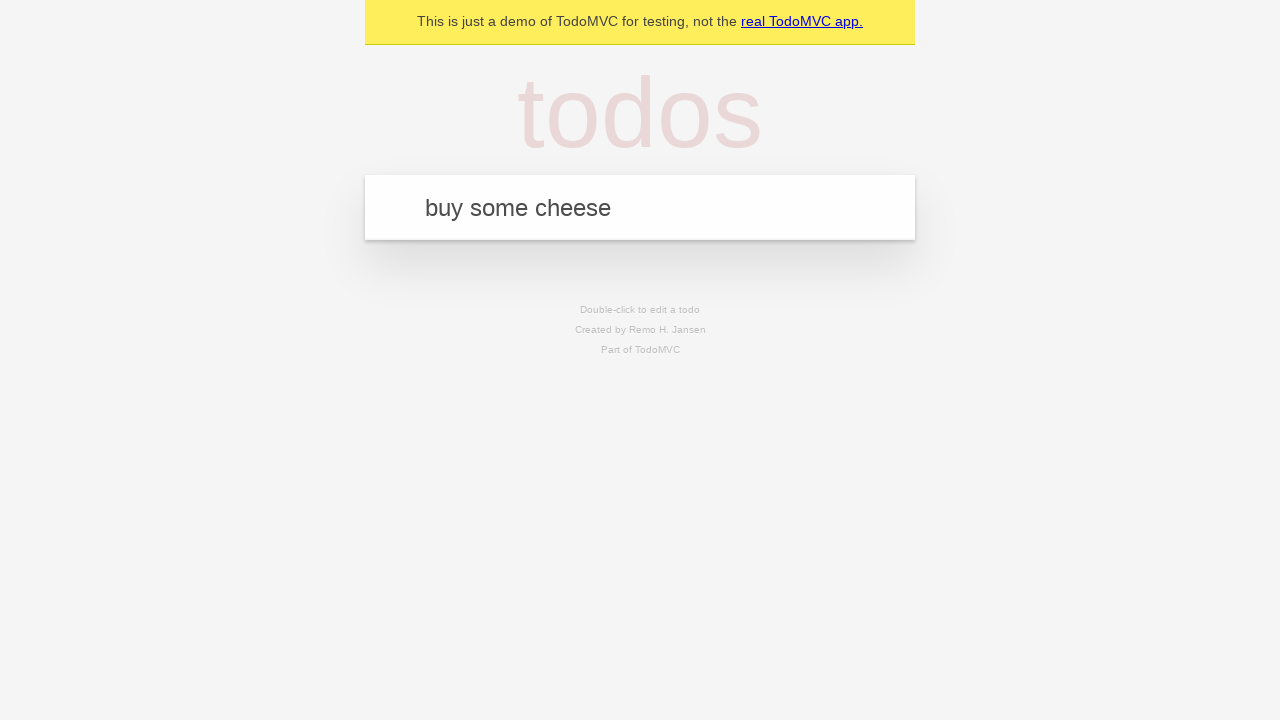

Pressed Enter to create first todo on internal:attr=[placeholder="What needs to be done?"i]
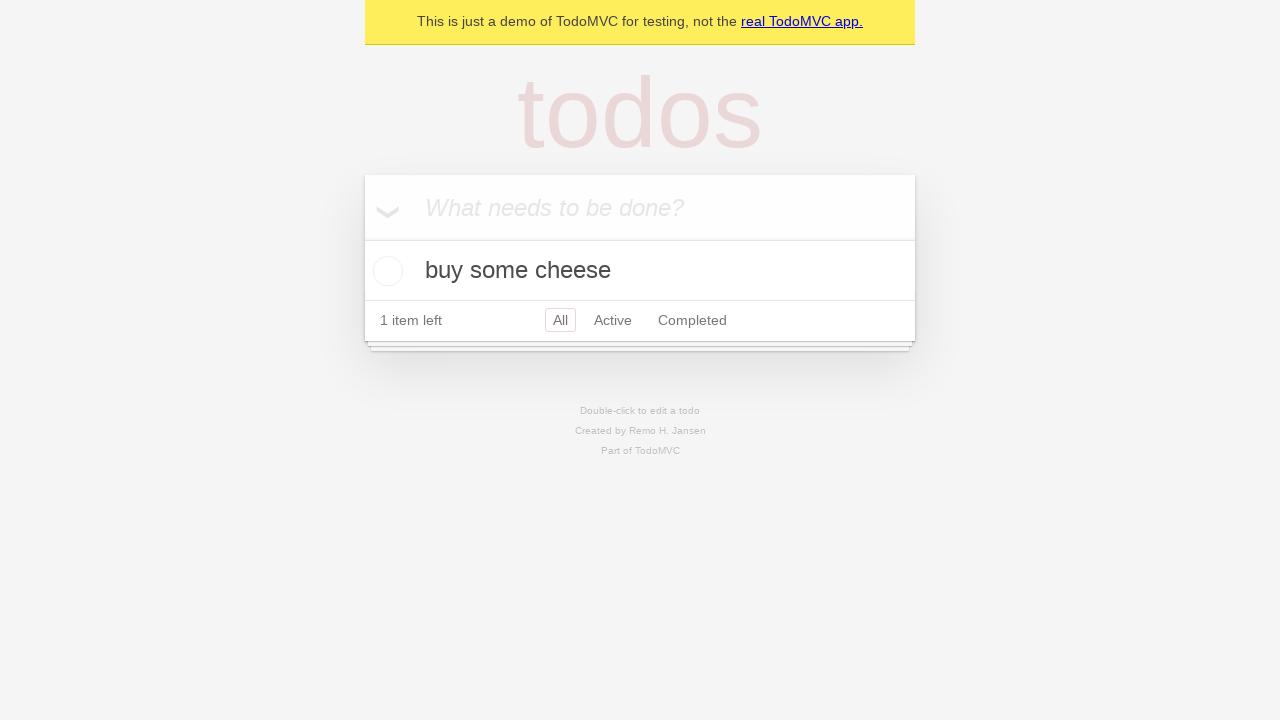

Filled todo input with 'feed the cat' on internal:attr=[placeholder="What needs to be done?"i]
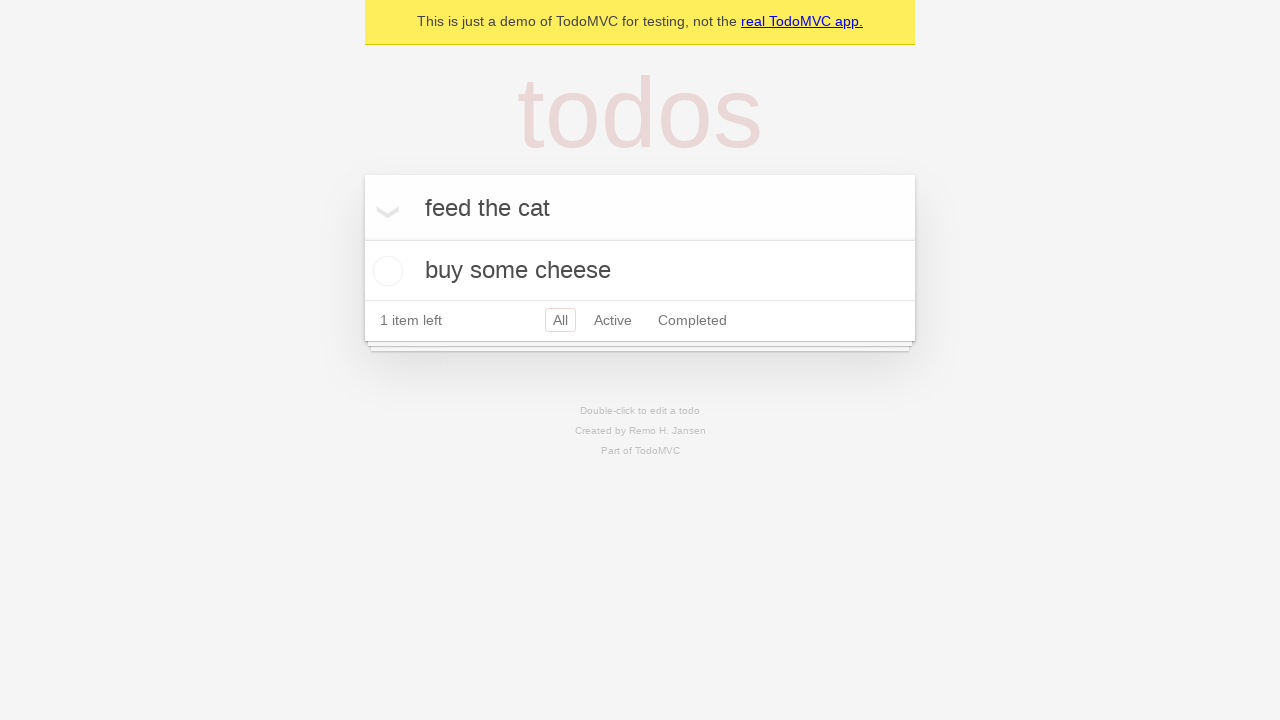

Pressed Enter to create second todo on internal:attr=[placeholder="What needs to be done?"i]
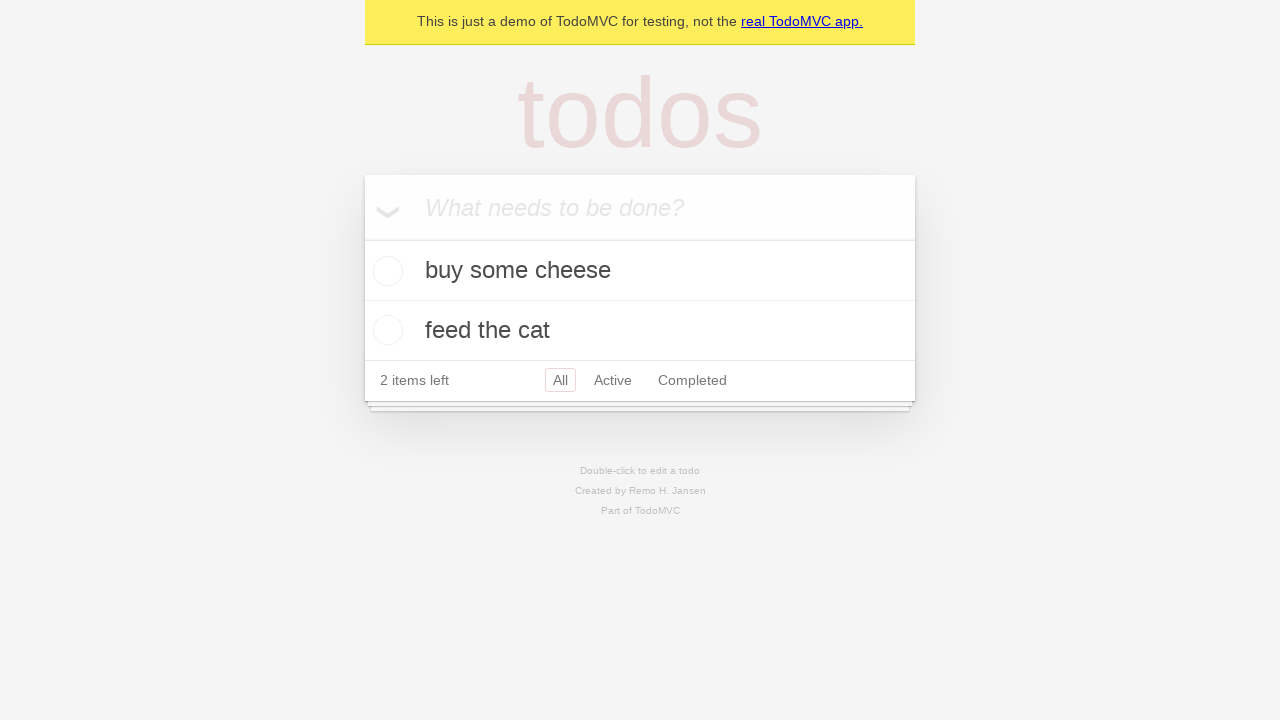

Filled todo input with 'book a doctors appointment' on internal:attr=[placeholder="What needs to be done?"i]
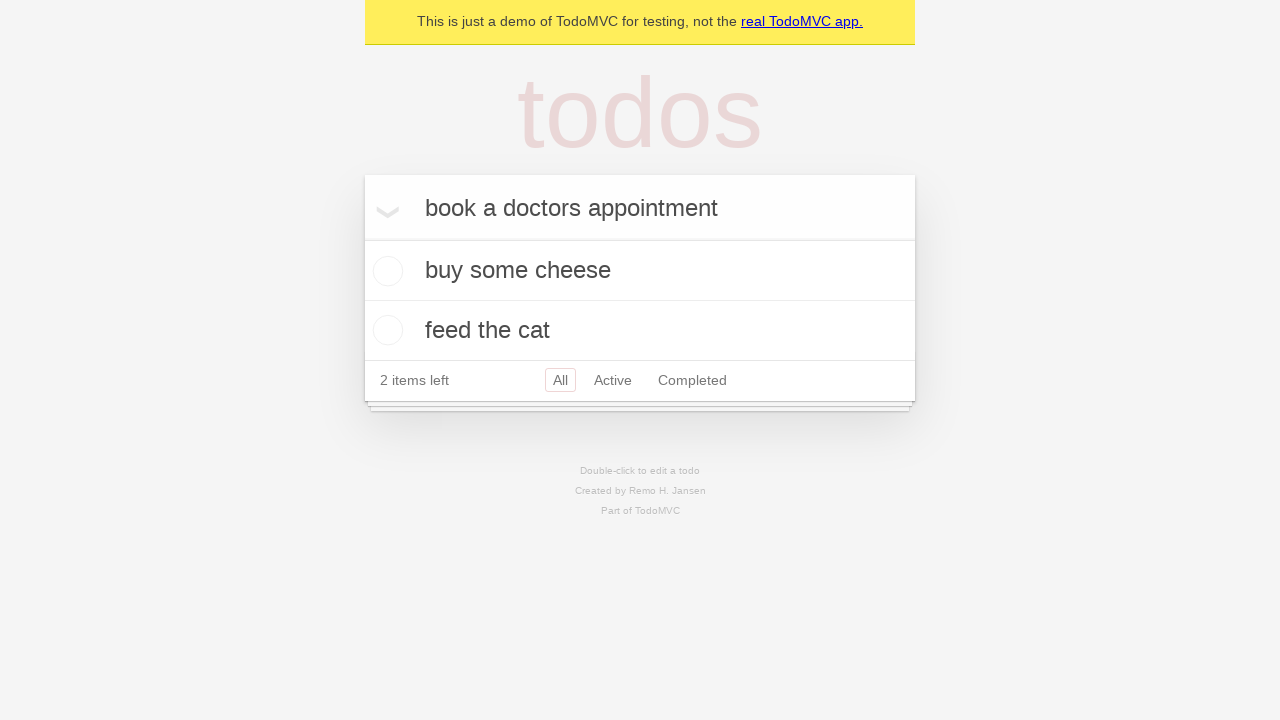

Pressed Enter to create third todo on internal:attr=[placeholder="What needs to be done?"i]
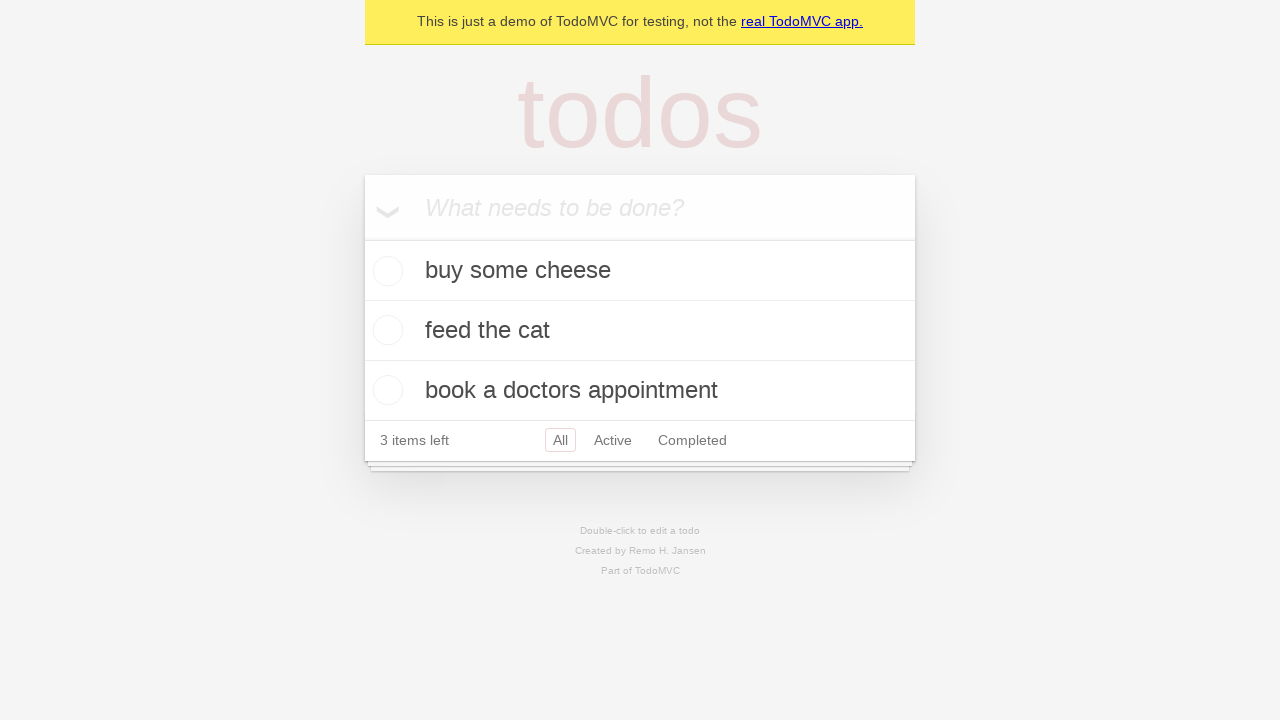

Waited for all 3 todos to be created
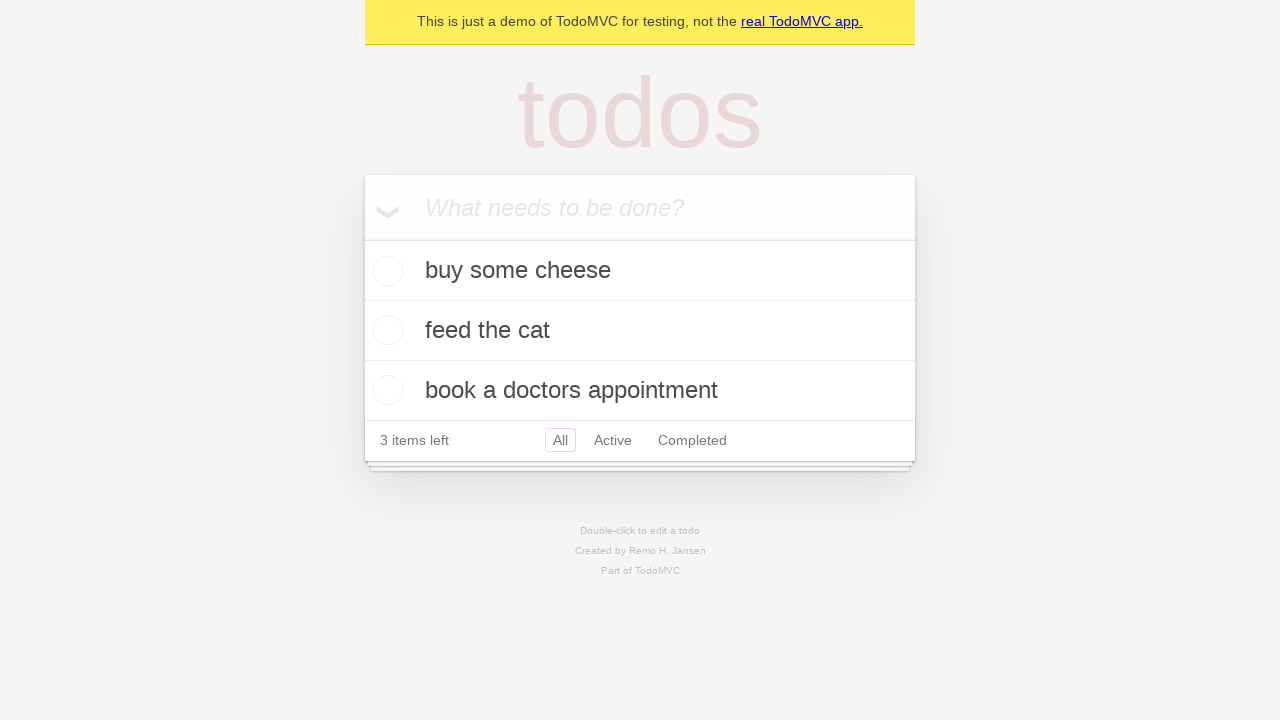

Retrieved all todo items
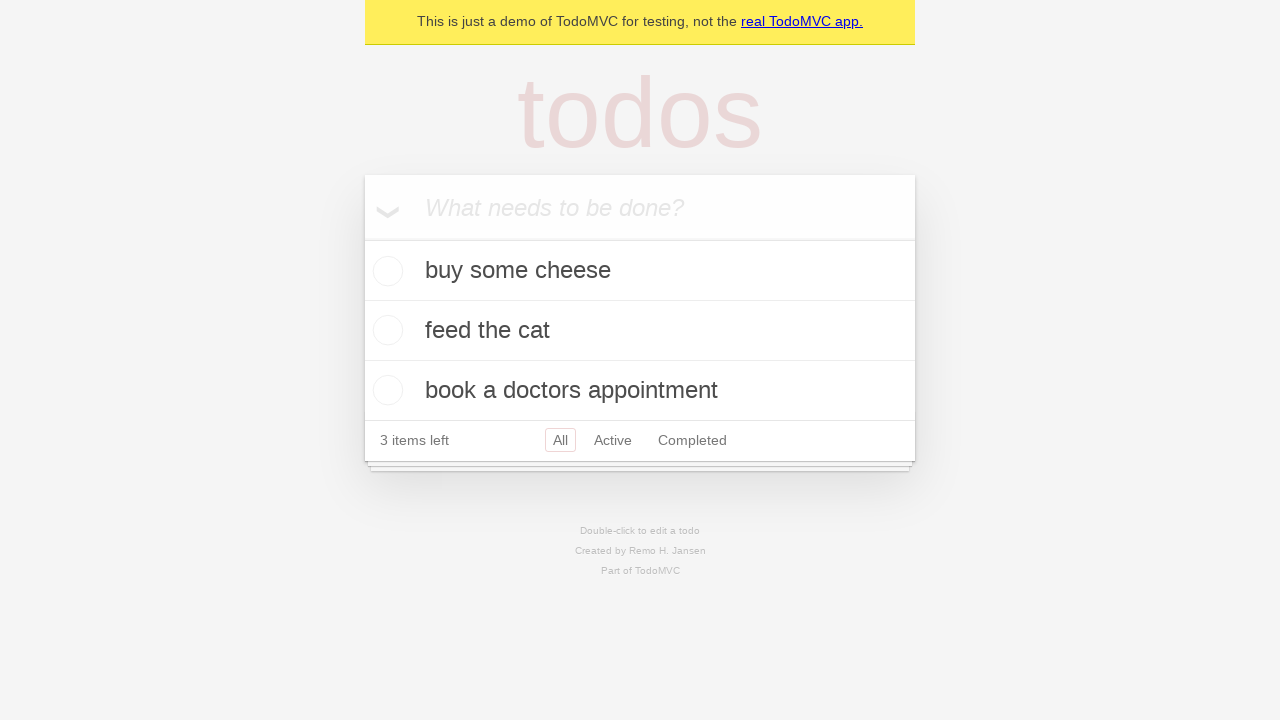

Checked the second todo item as completed at (385, 330) on internal:testid=[data-testid="todo-item"s] >> nth=1 >> internal:role=checkbox
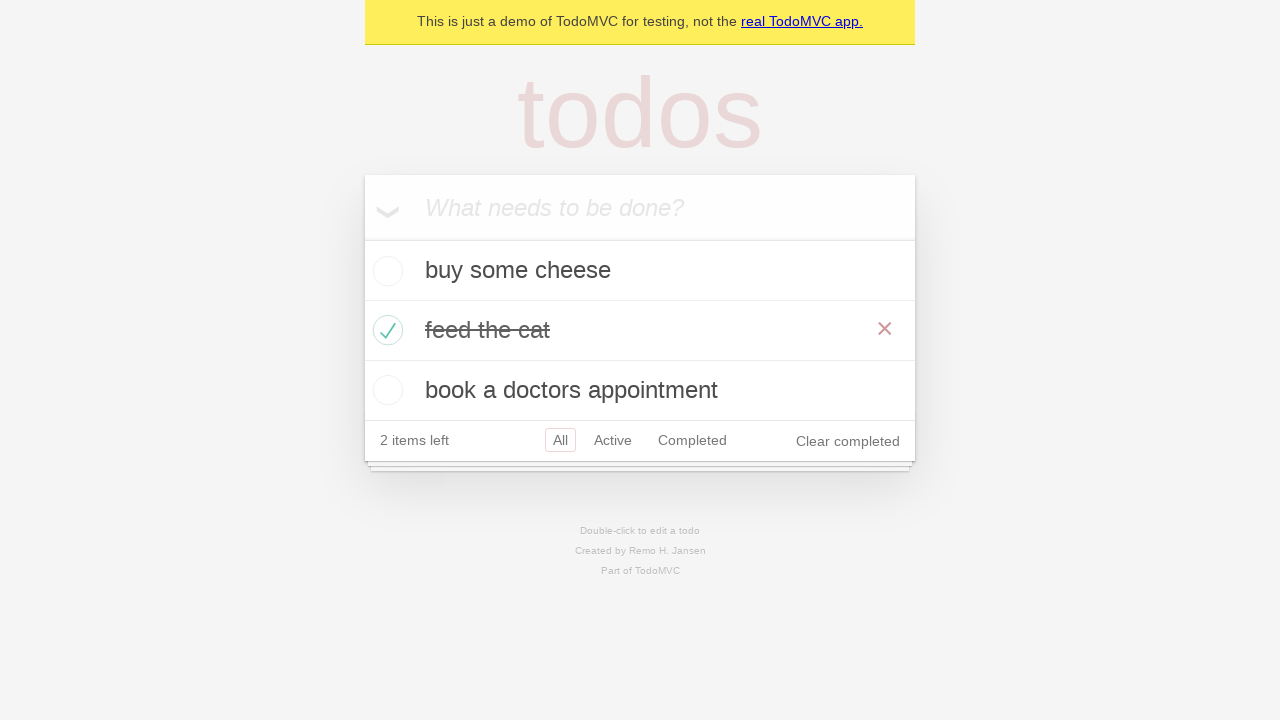

Clicked 'Clear completed' button to remove completed items at (848, 441) on internal:role=button[name="Clear completed"i]
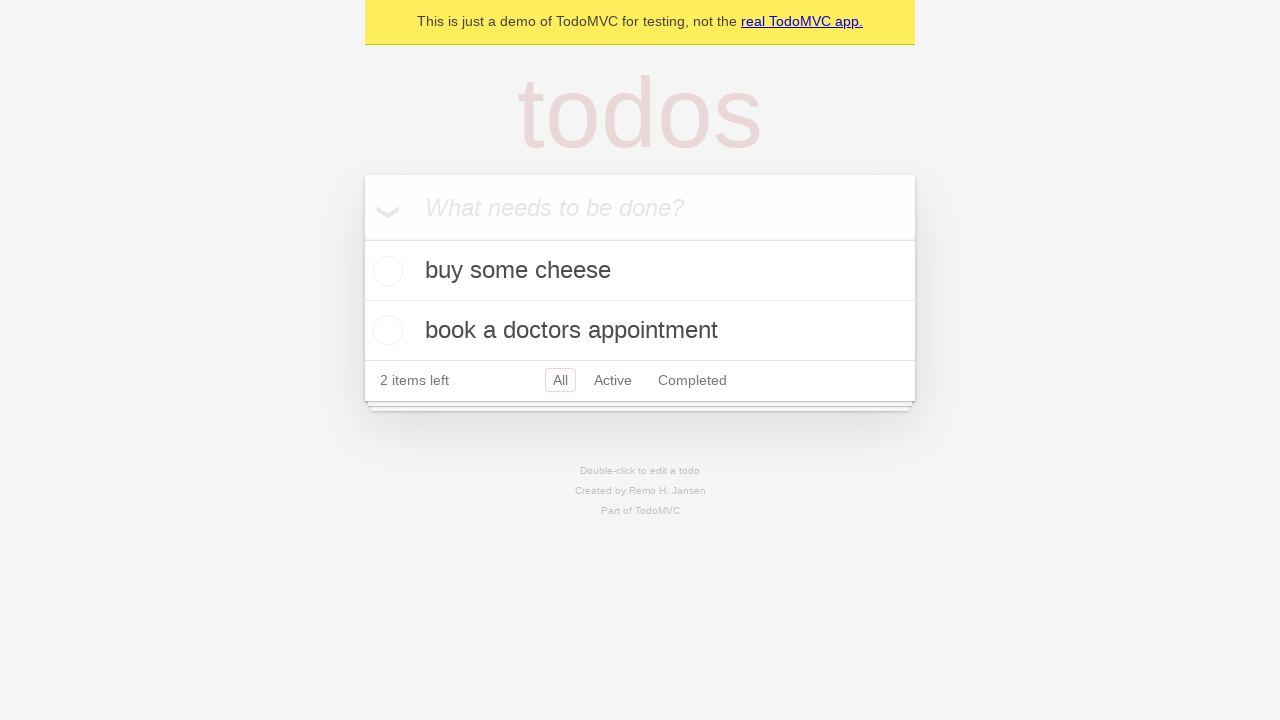

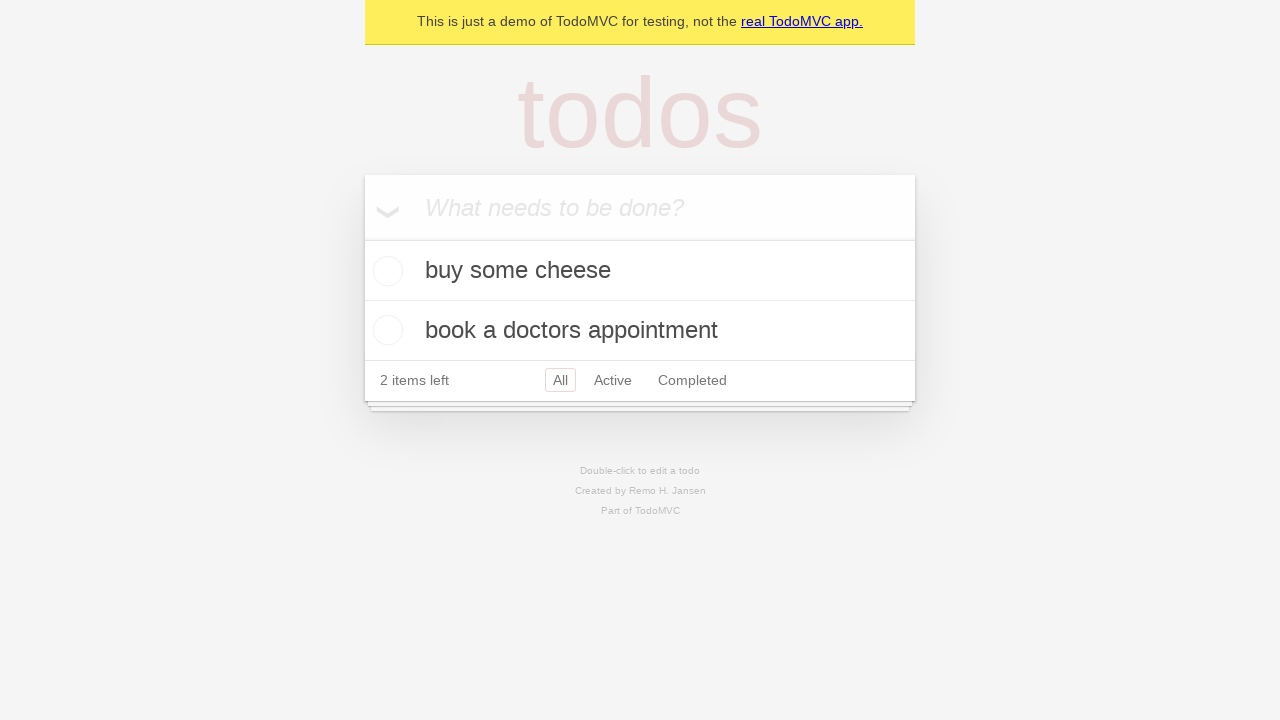